Tests that the Add Person form opens with empty/default fields by clicking the Add Person button and verifying field states.

Starting URL: https://kristinek.github.io/site/tasks/list_of_people

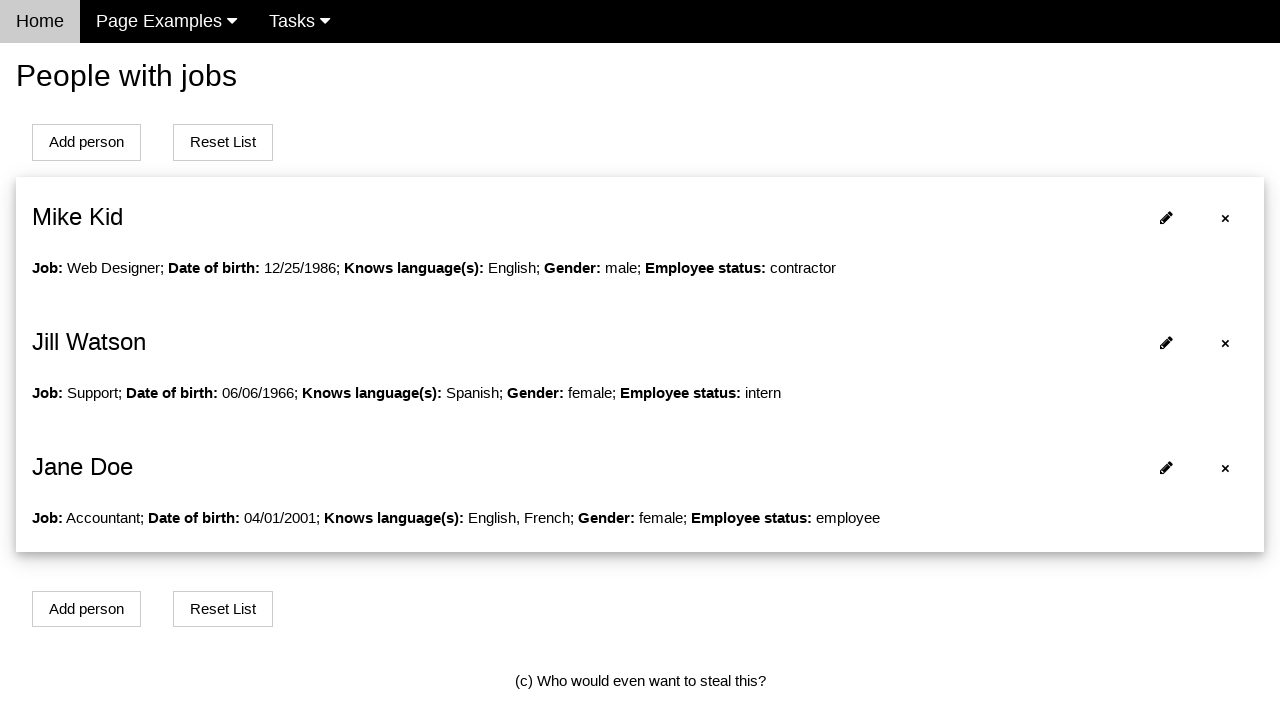

Navigated to list of people page
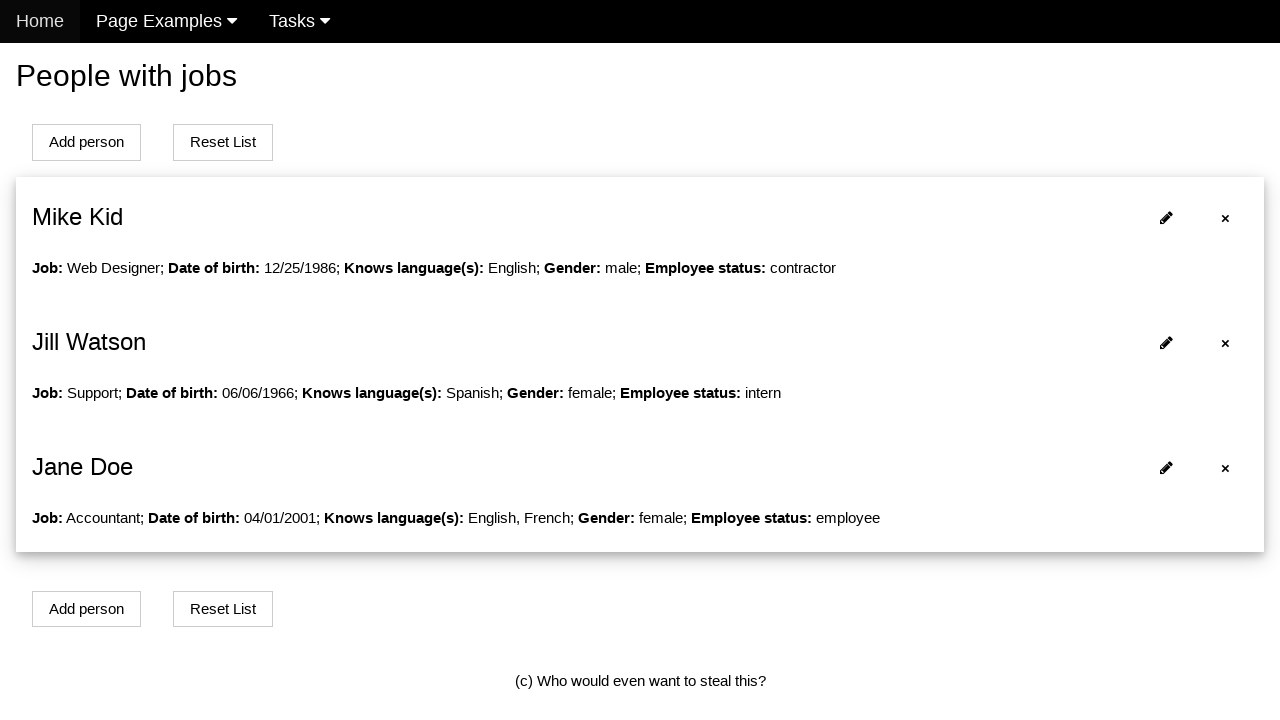

Clicked Add Person button to open form at (86, 142) on #addPersonBtn
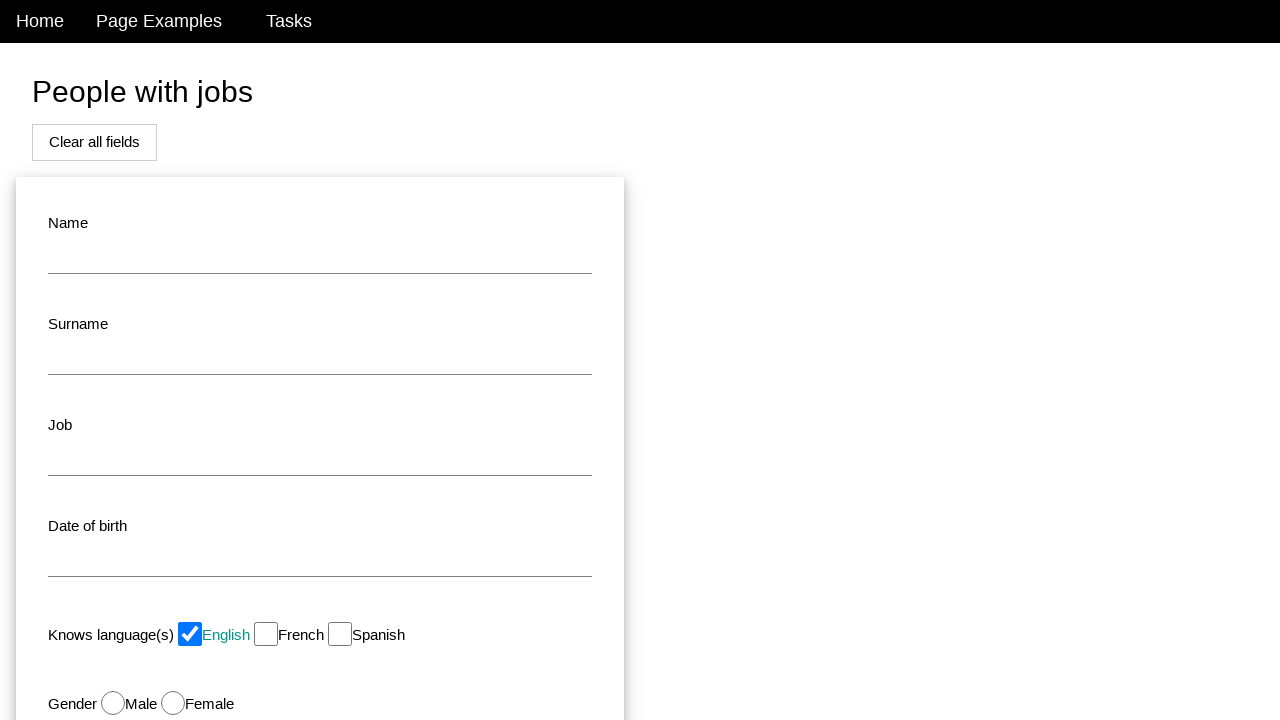

Form loaded and name field became visible
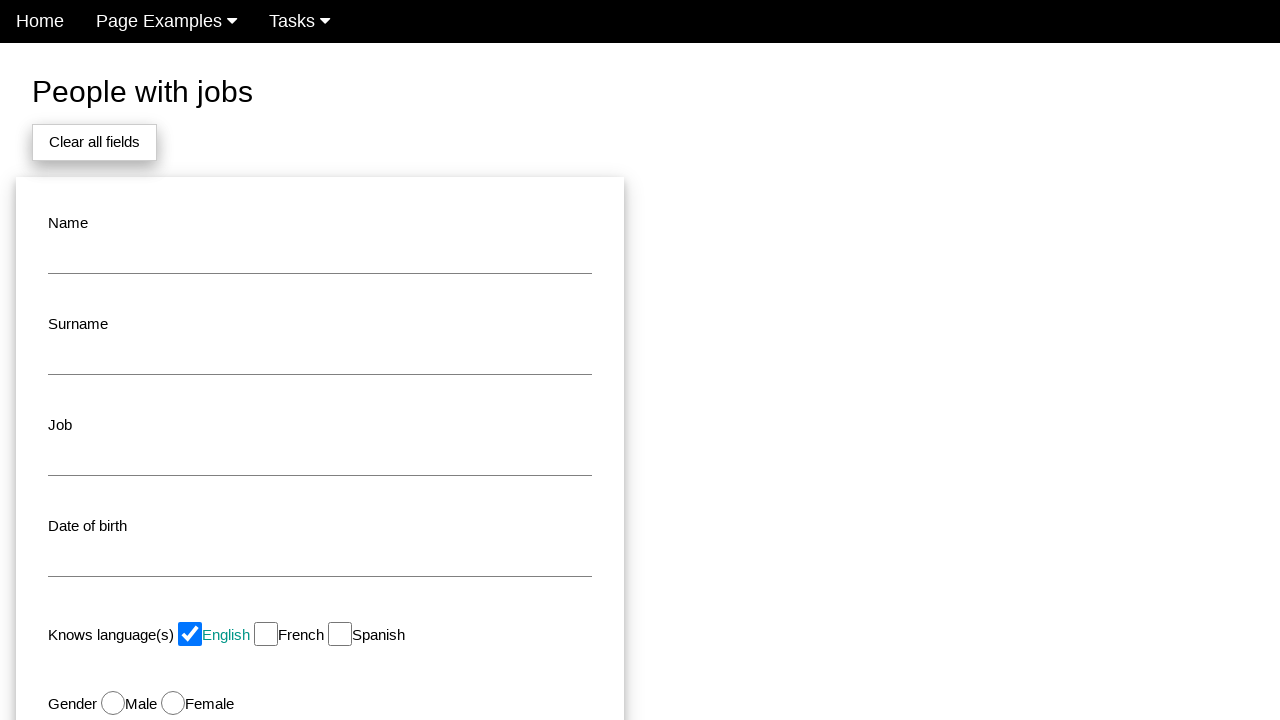

Name field is present and ready
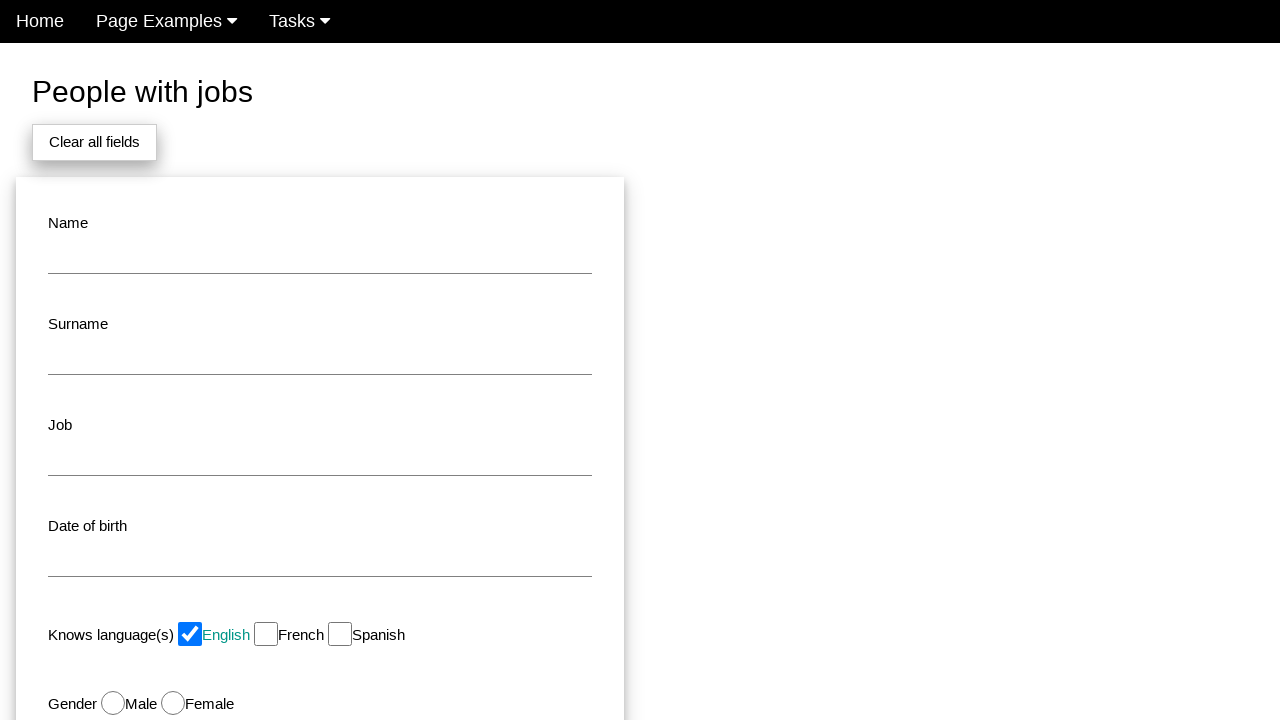

Surname field is present and ready
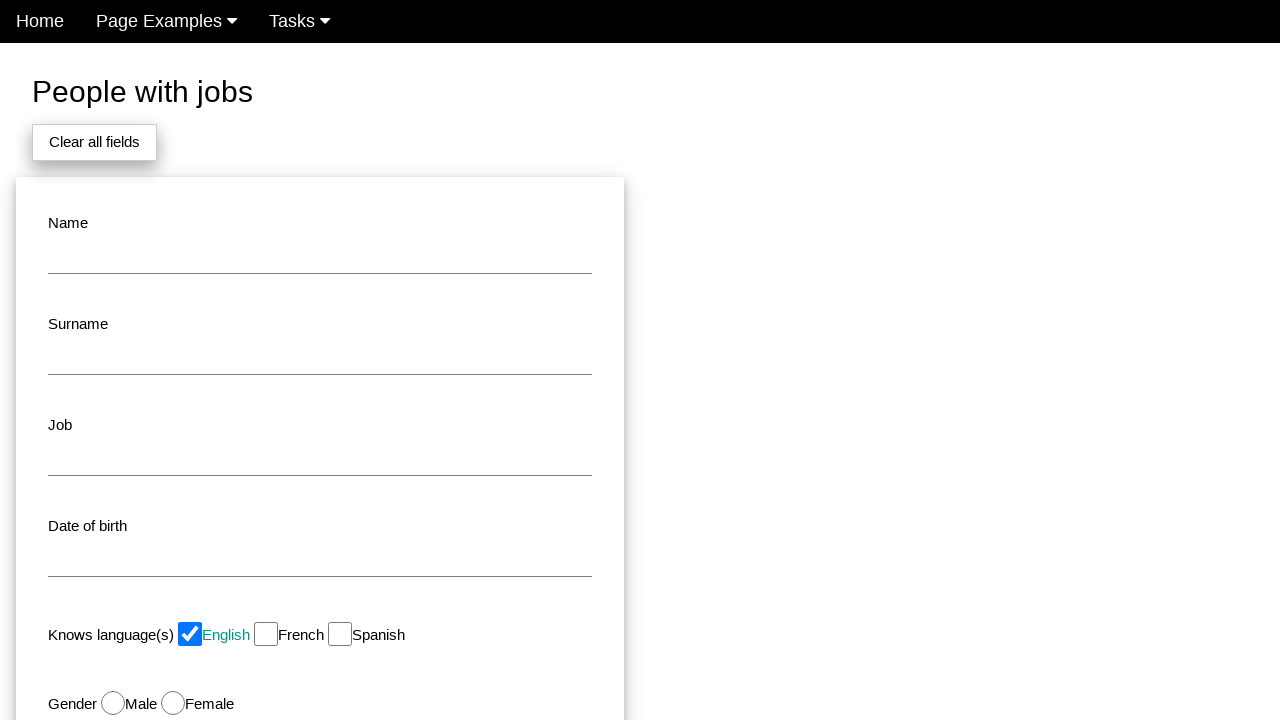

Job field is present and ready
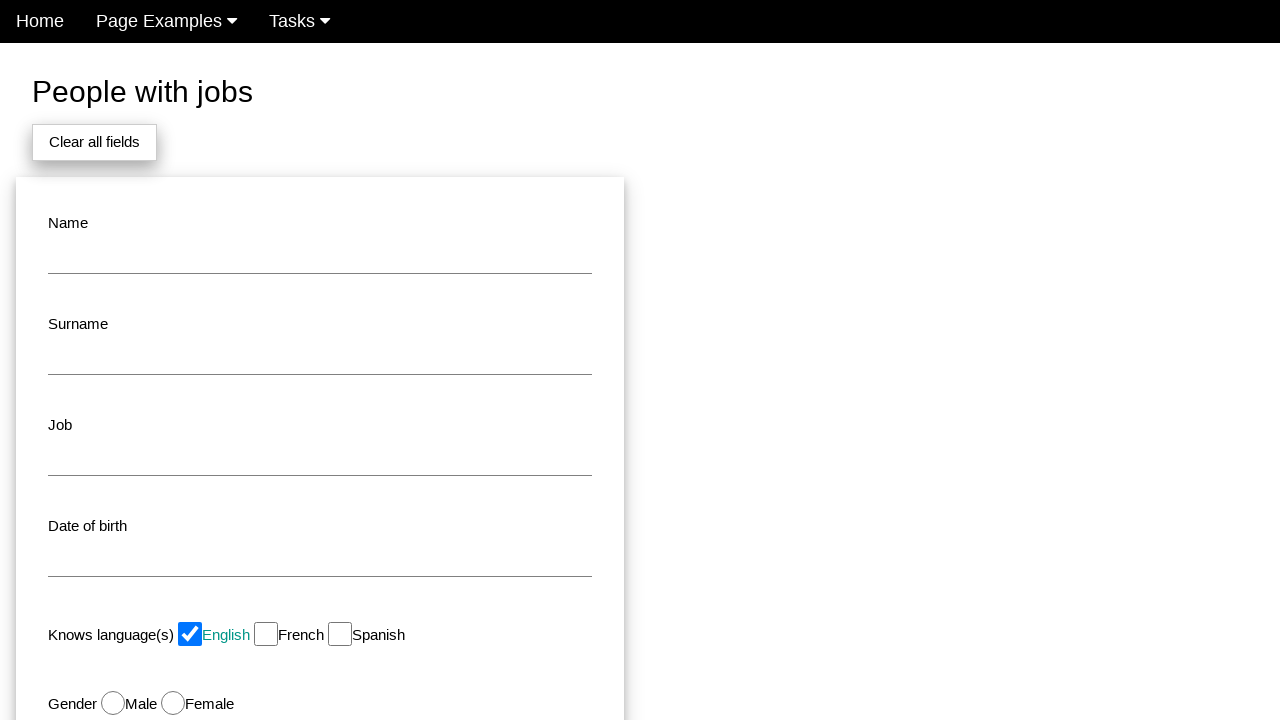

Date of birth field is present and ready
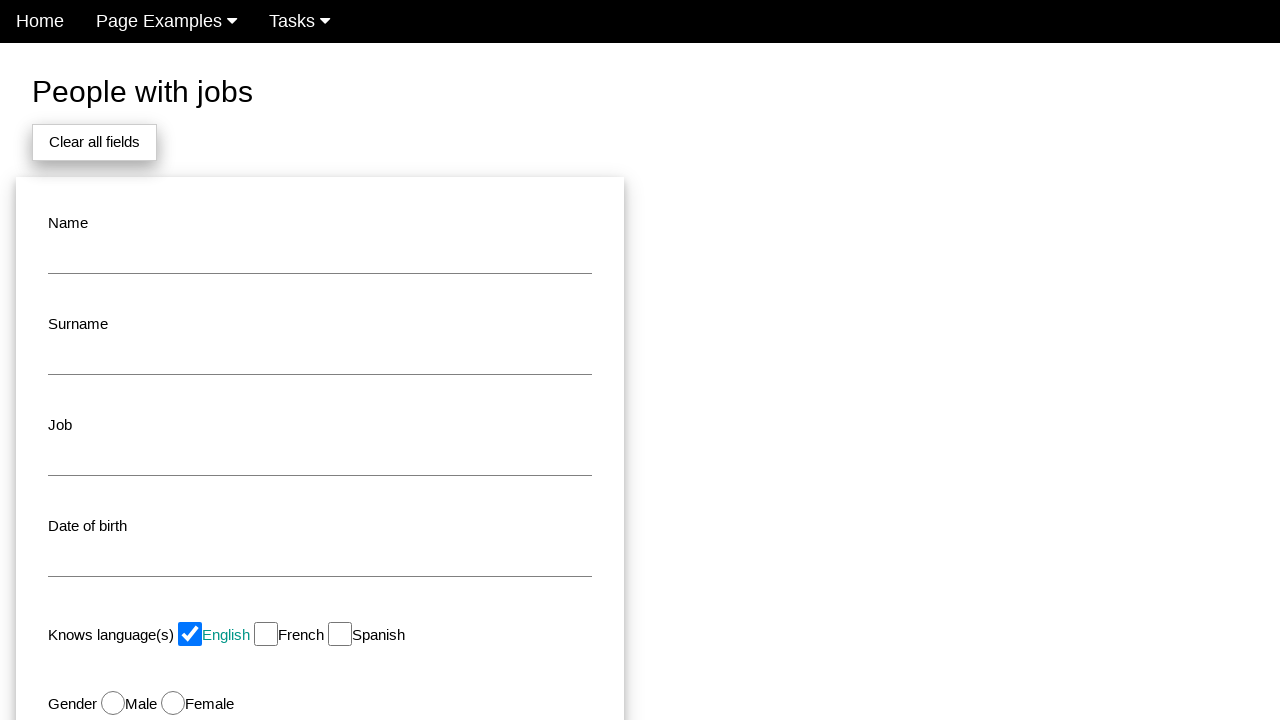

English proficiency field is present and ready
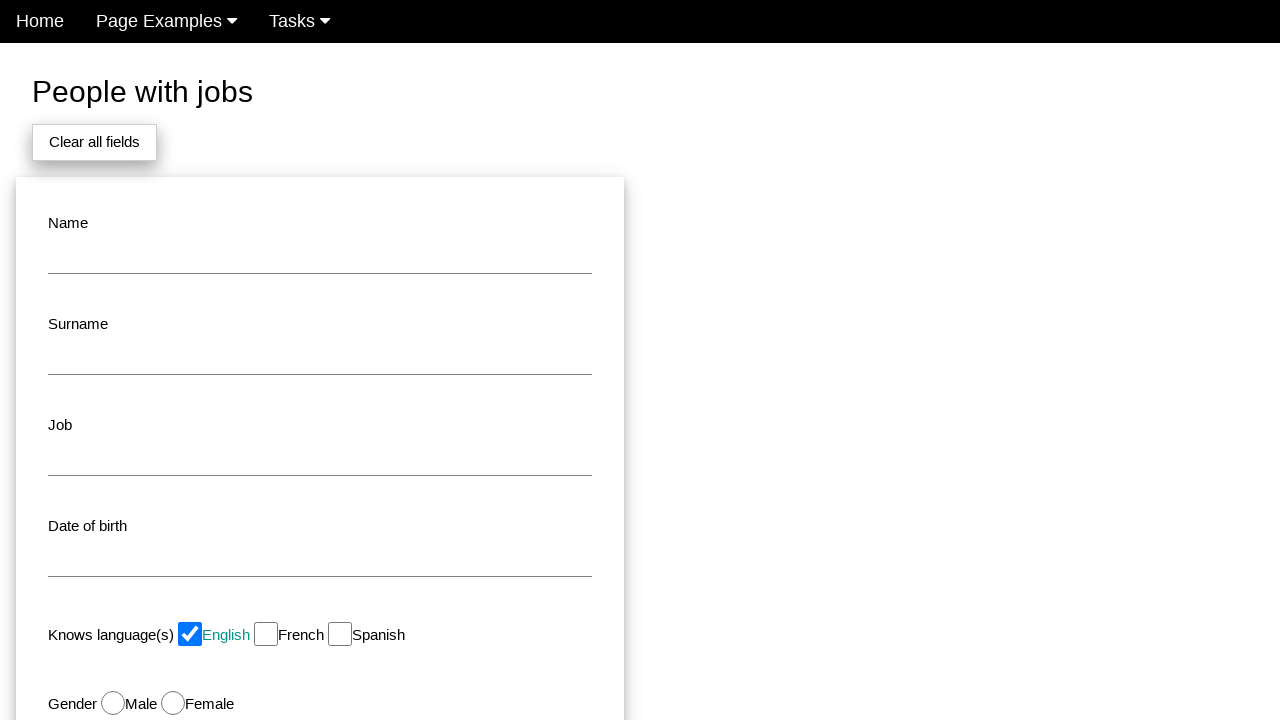

Status field is present and ready
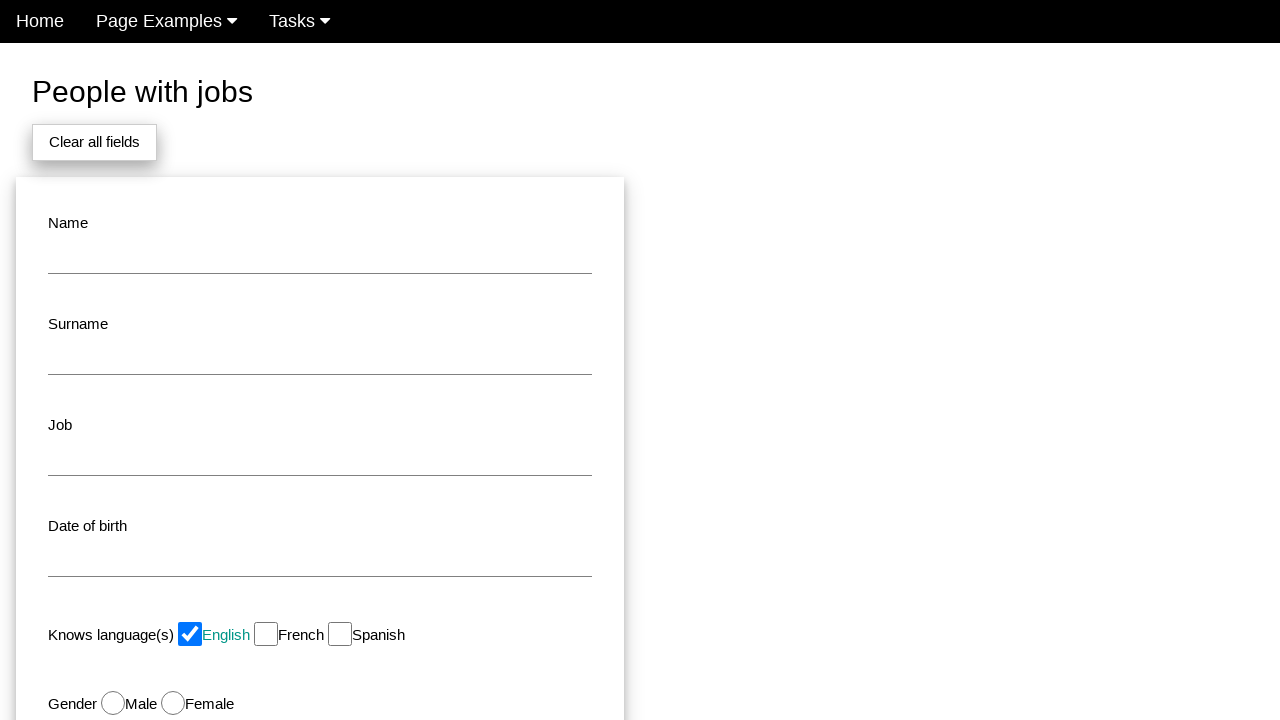

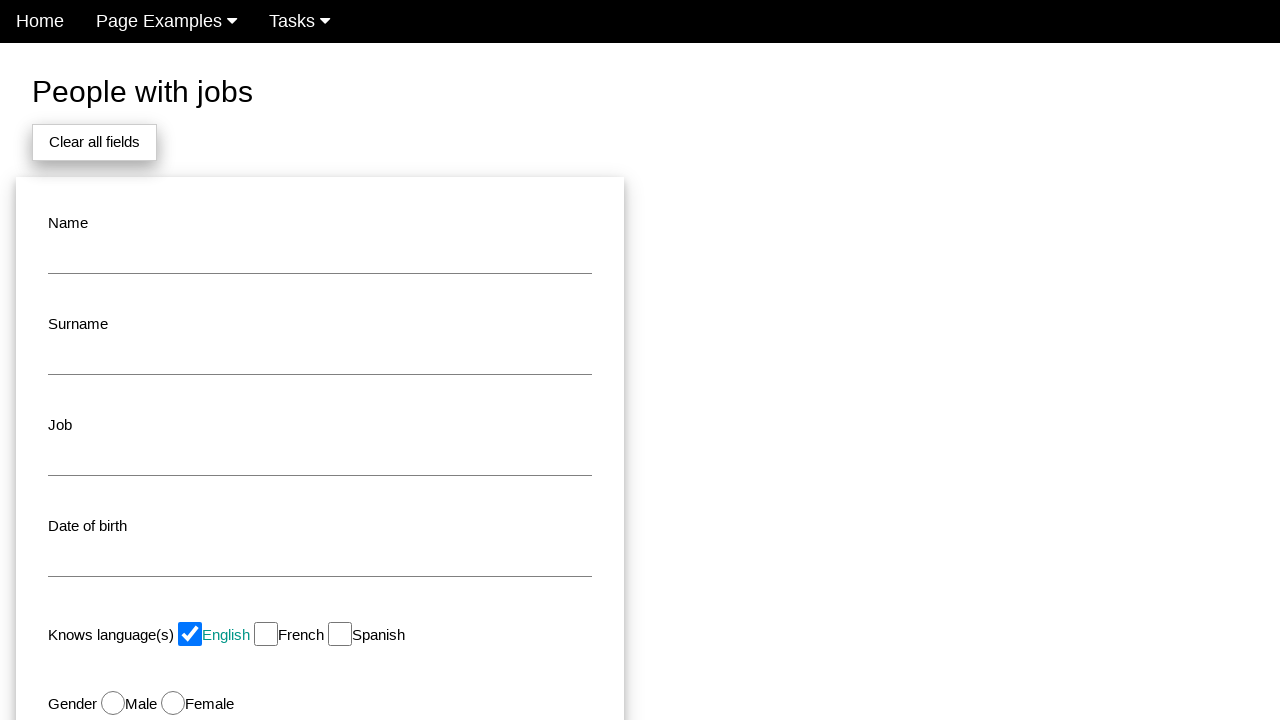